Tests a complete flight booking flow on BlazeDemo by selecting departure and destination cities, choosing a flight, filling in passenger and payment details, and completing the purchase.

Starting URL: https://blazedemo.com/

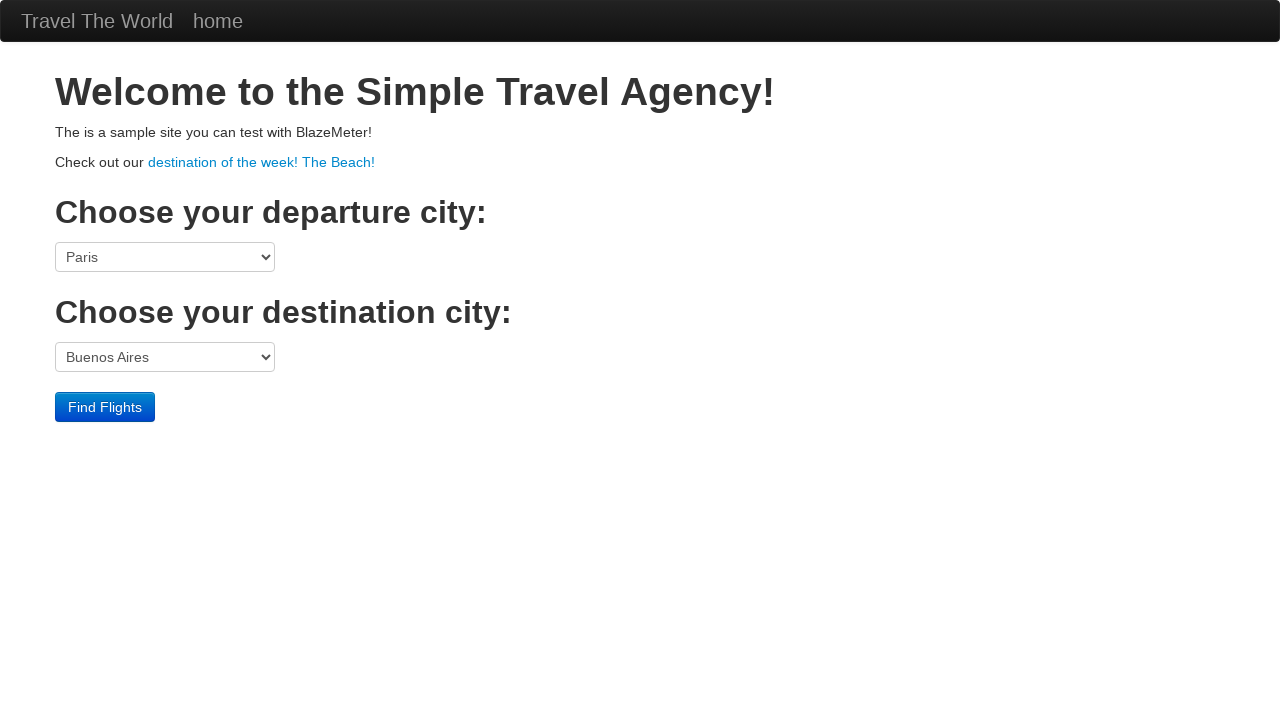

Selected Boston as departure city on select[name='fromPort']
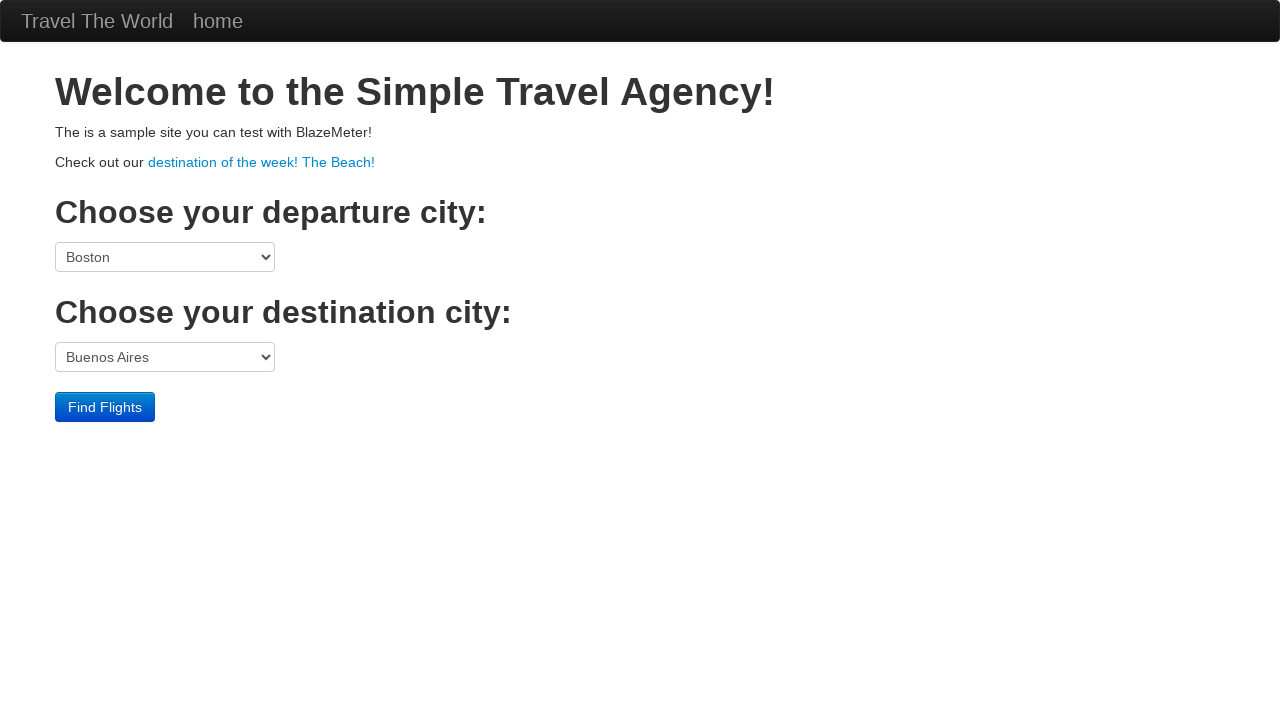

Selected London as destination city on select[name='toPort']
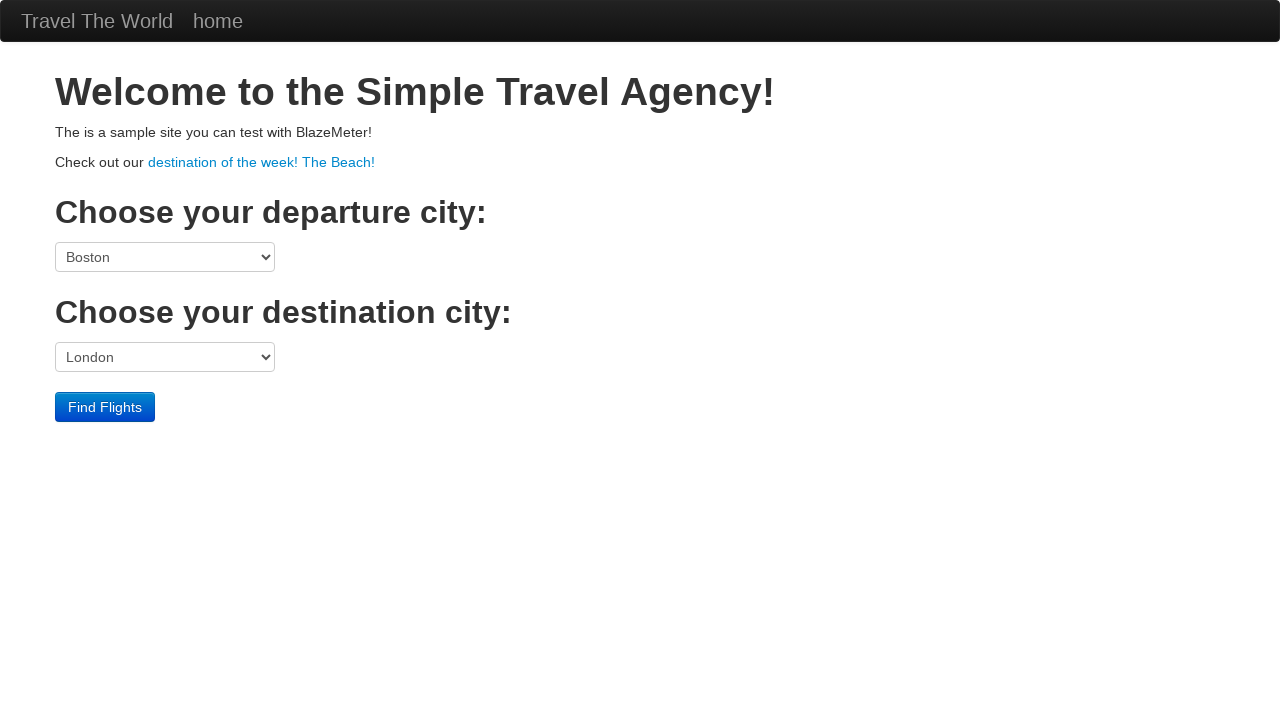

Clicked Find Flights button at (105, 407) on .btn-primary
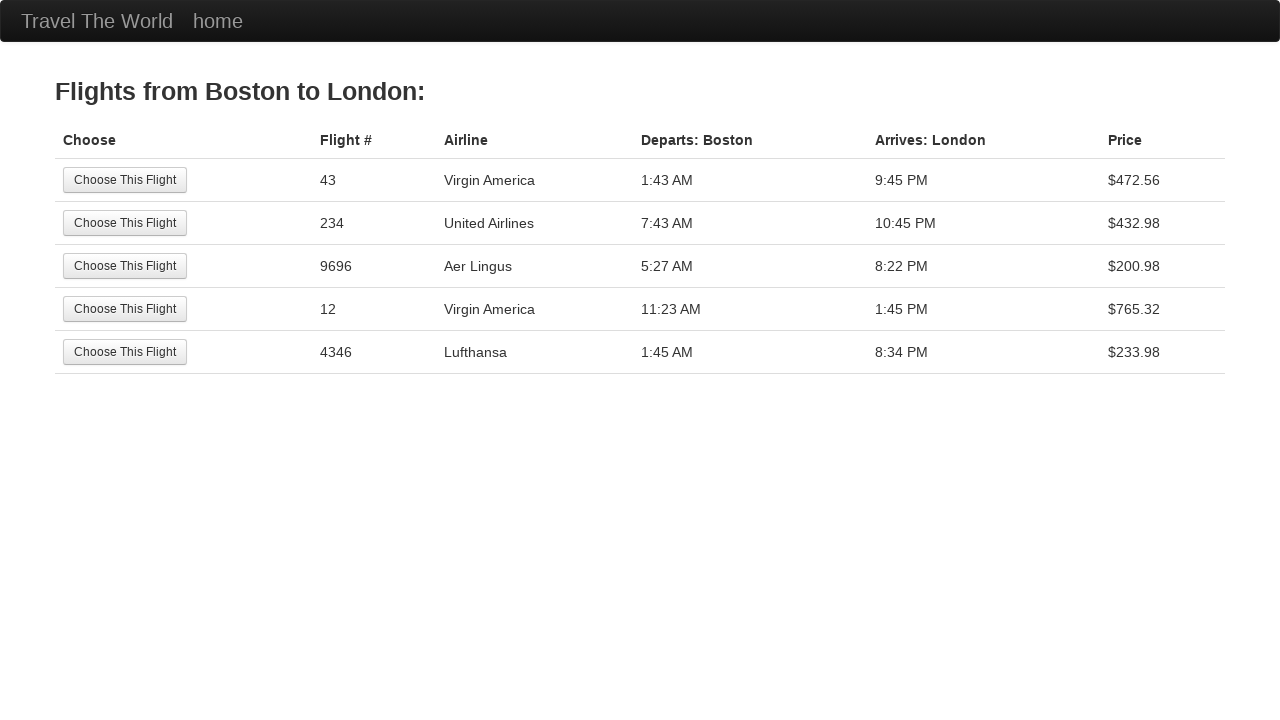

Selected the first available flight at (125, 180) on tr:nth-child(1) .btn
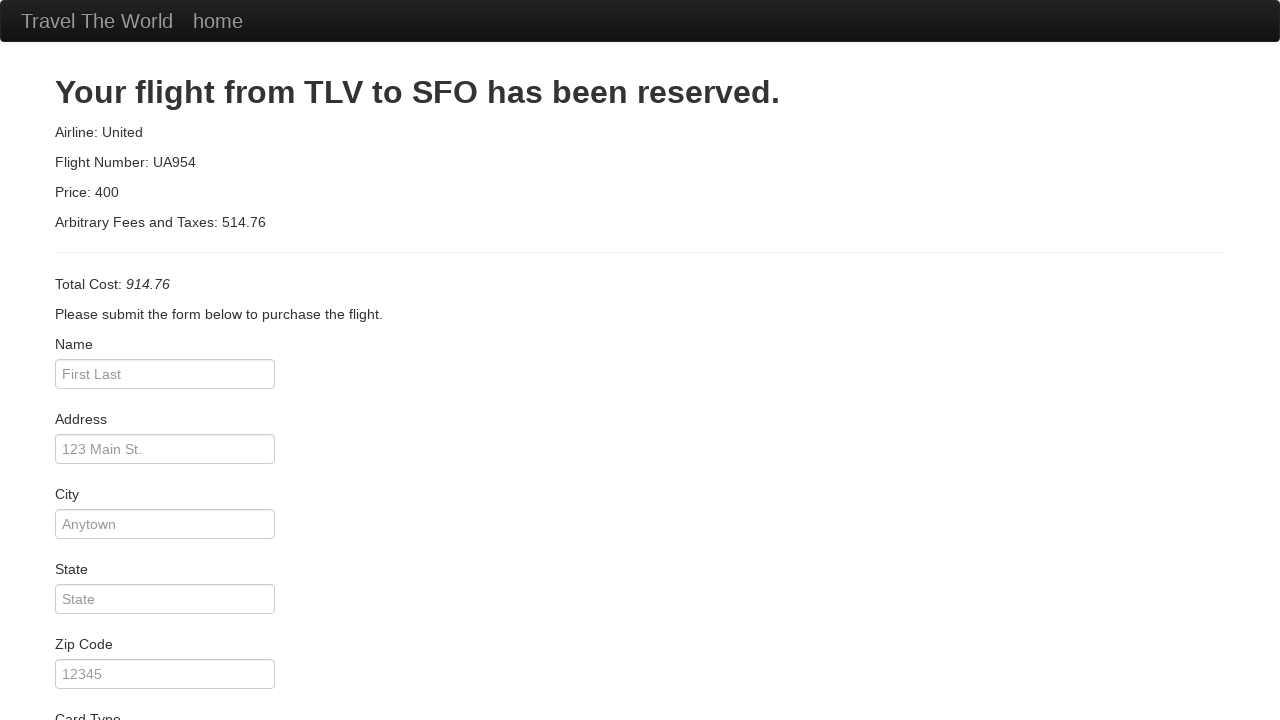

Entered passenger name: Marcus Thompson on #inputName
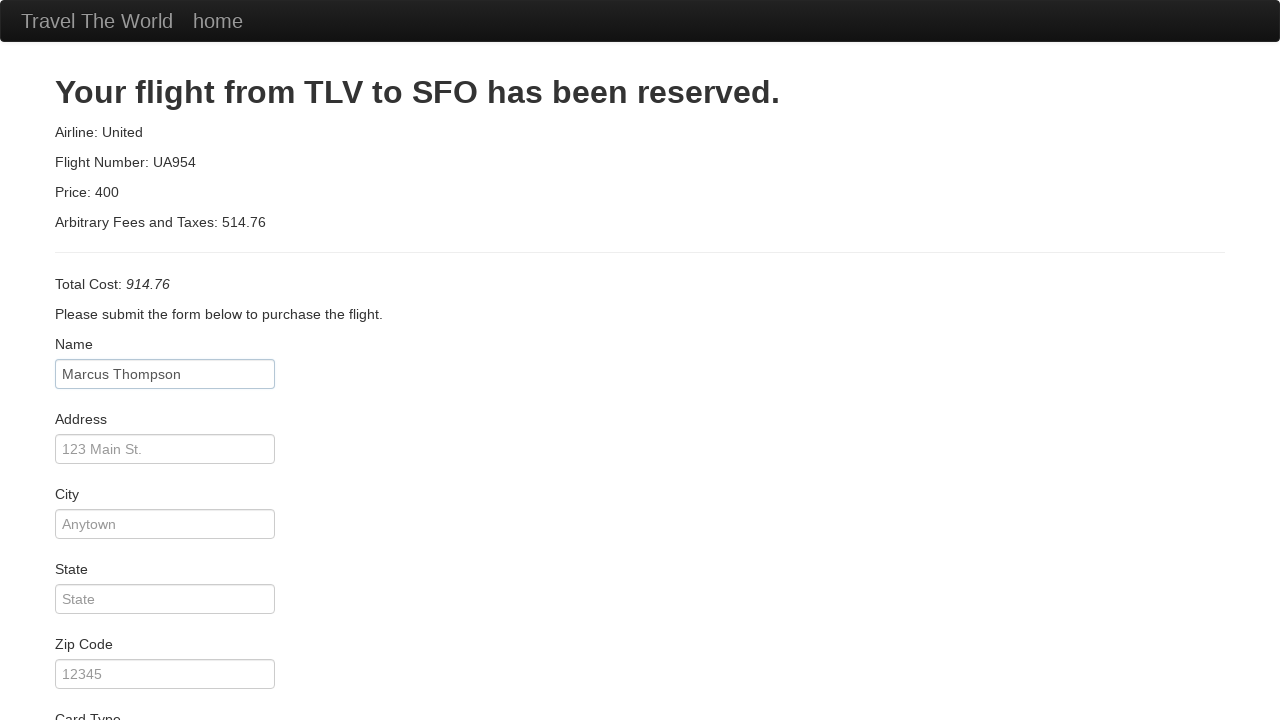

Entered address: 742 Evergreen Terrace on #address
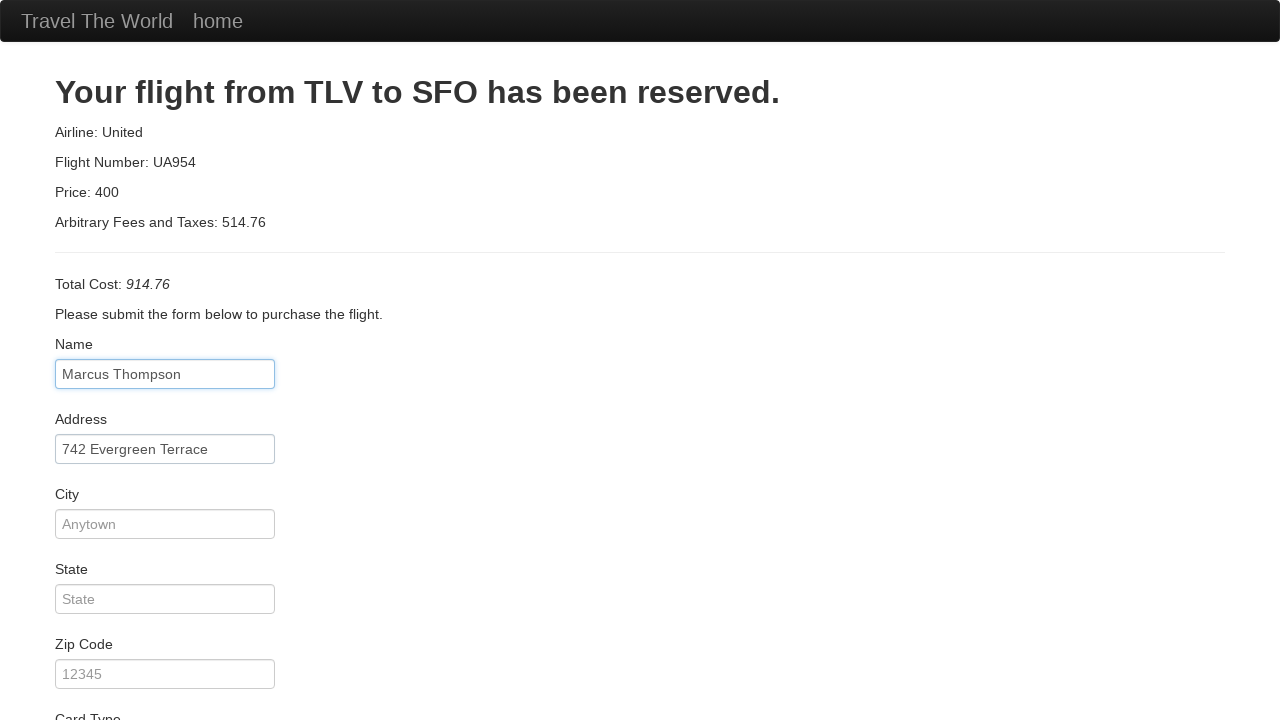

Entered city: Springfield on #city
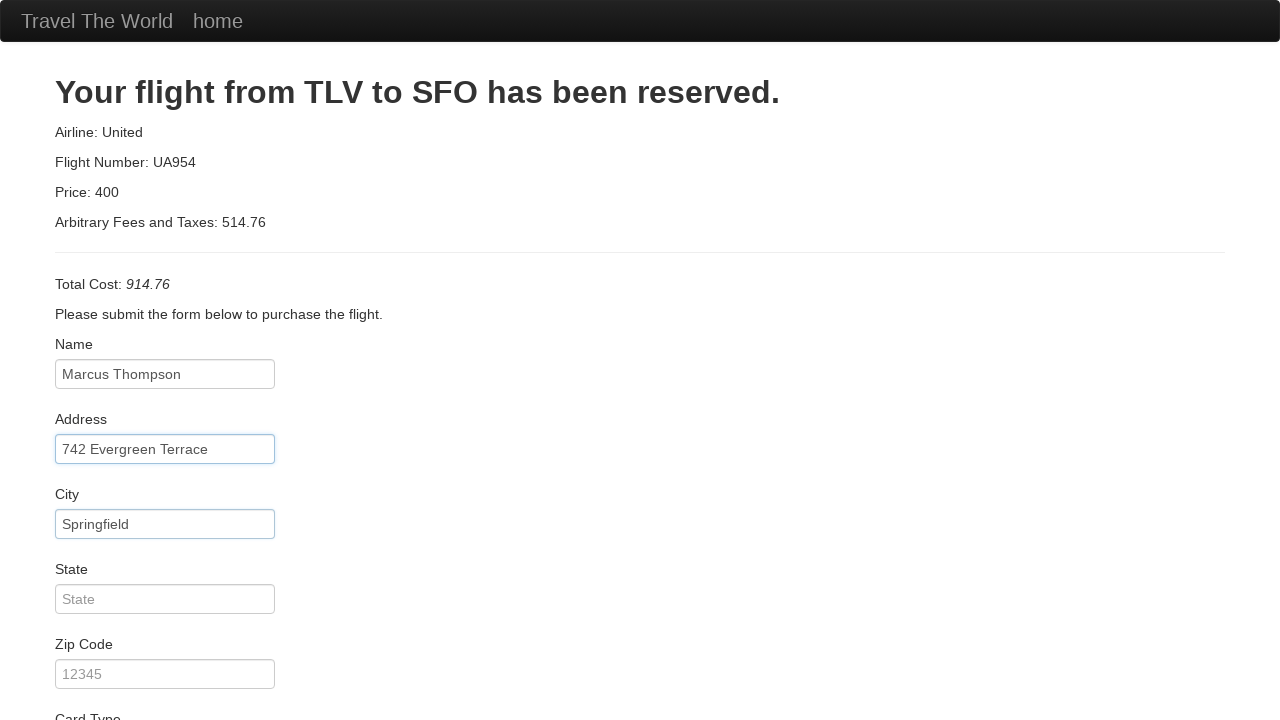

Entered state: Oregon on #state
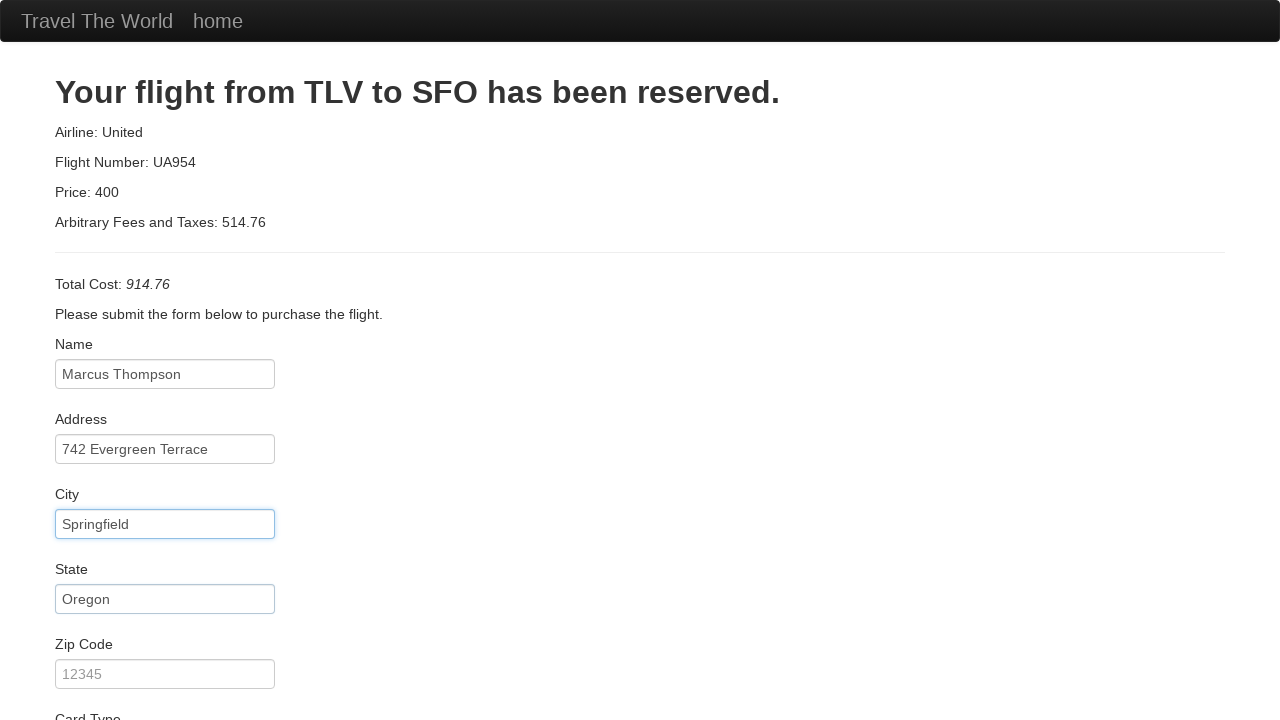

Entered zip code: 97403 on #zipCode
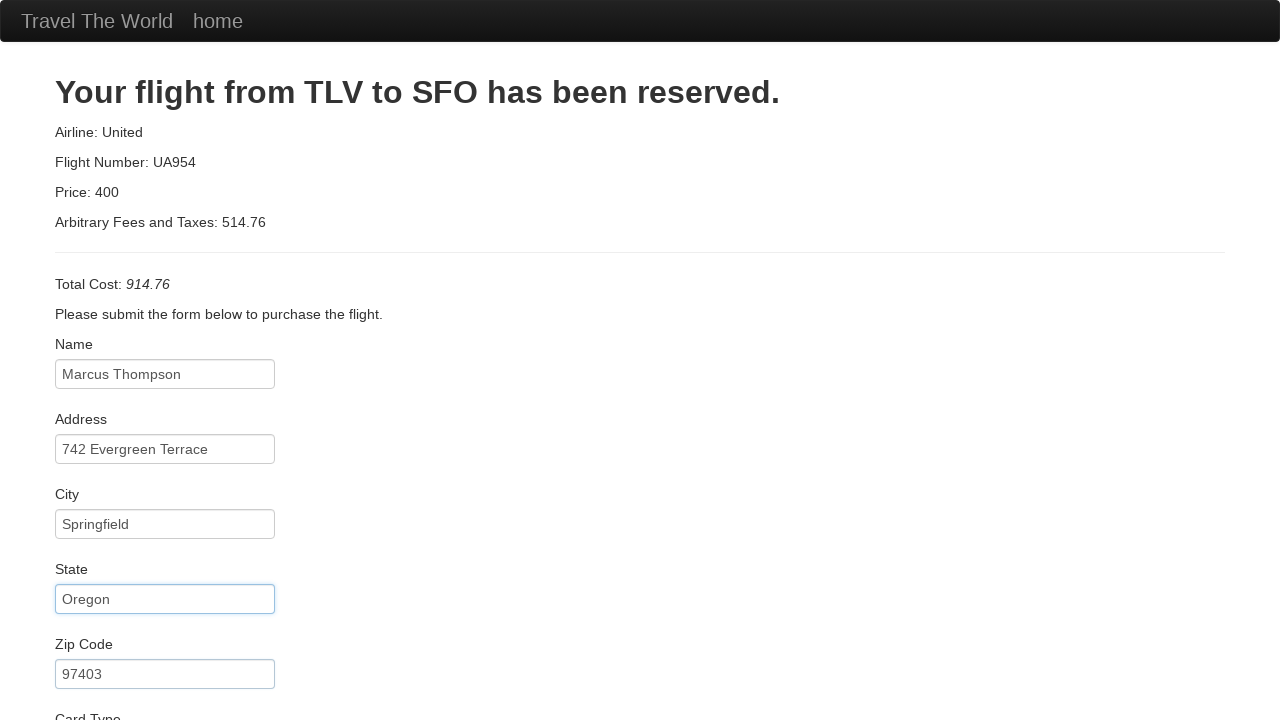

Entered credit card number on #creditCardNumber
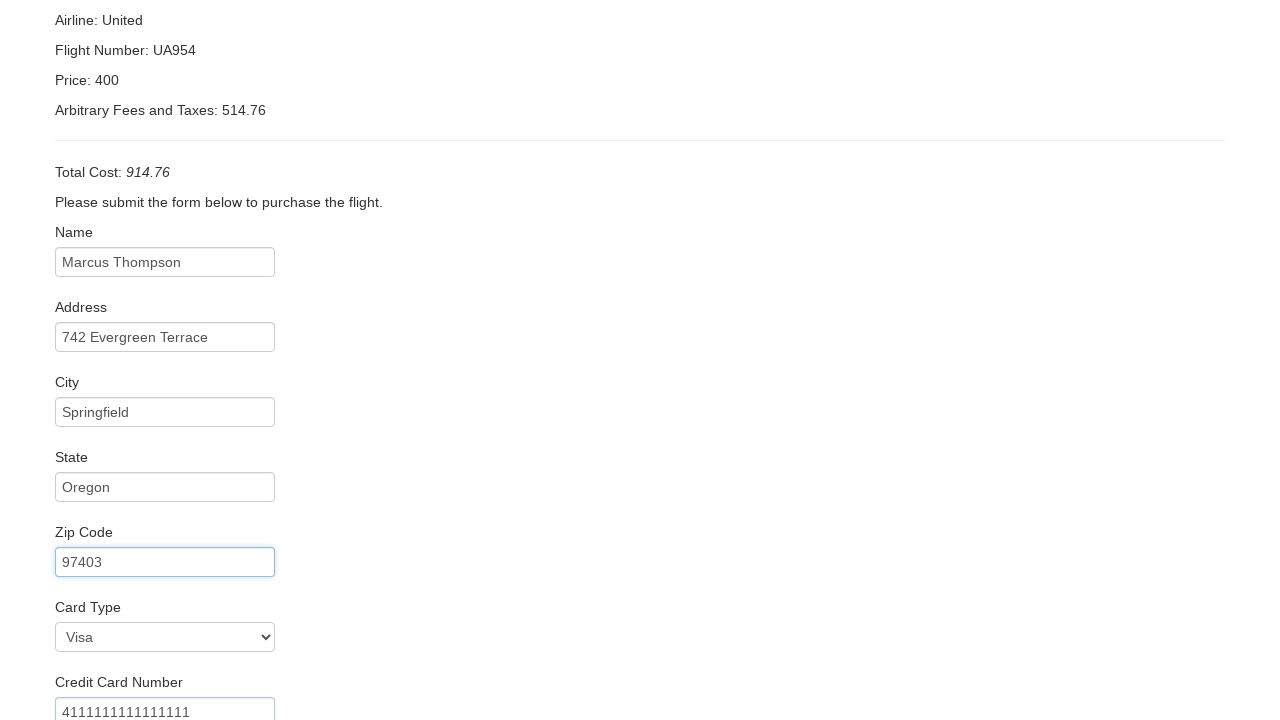

Entered name on card: Marcus Thompson on #nameOnCard
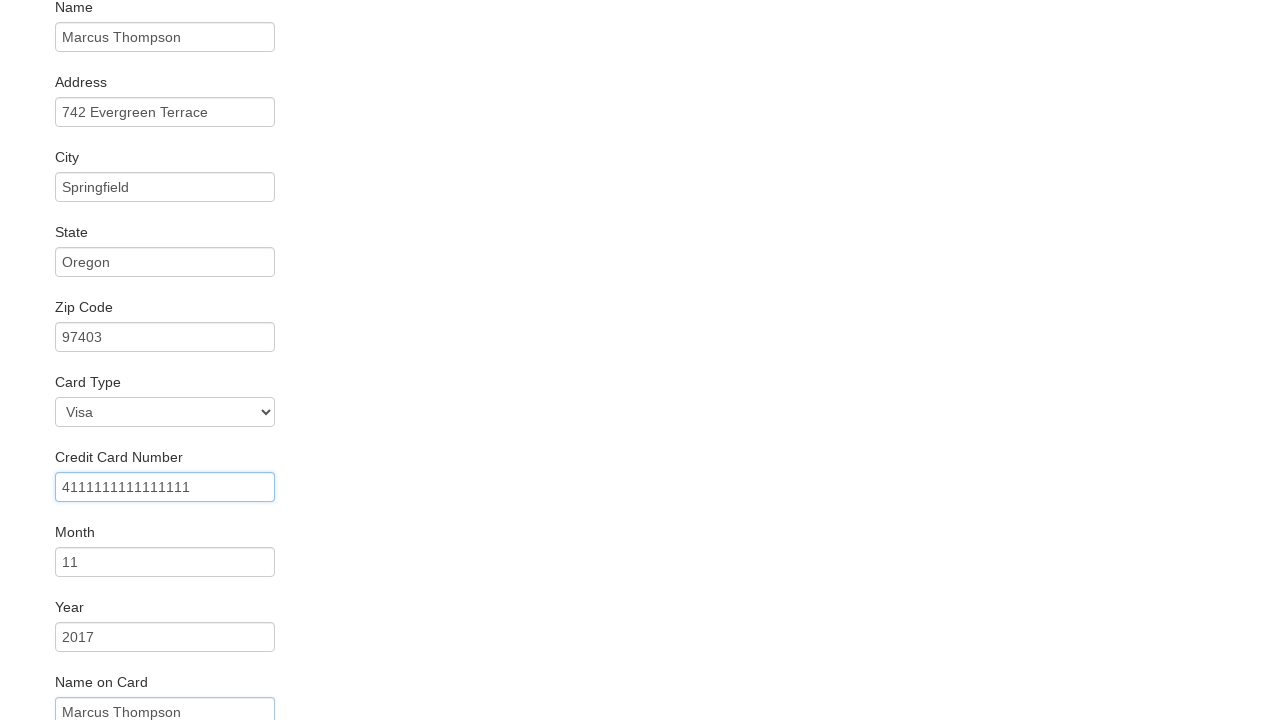

Clicked remember me checkbox at (640, 652) on .checkbox
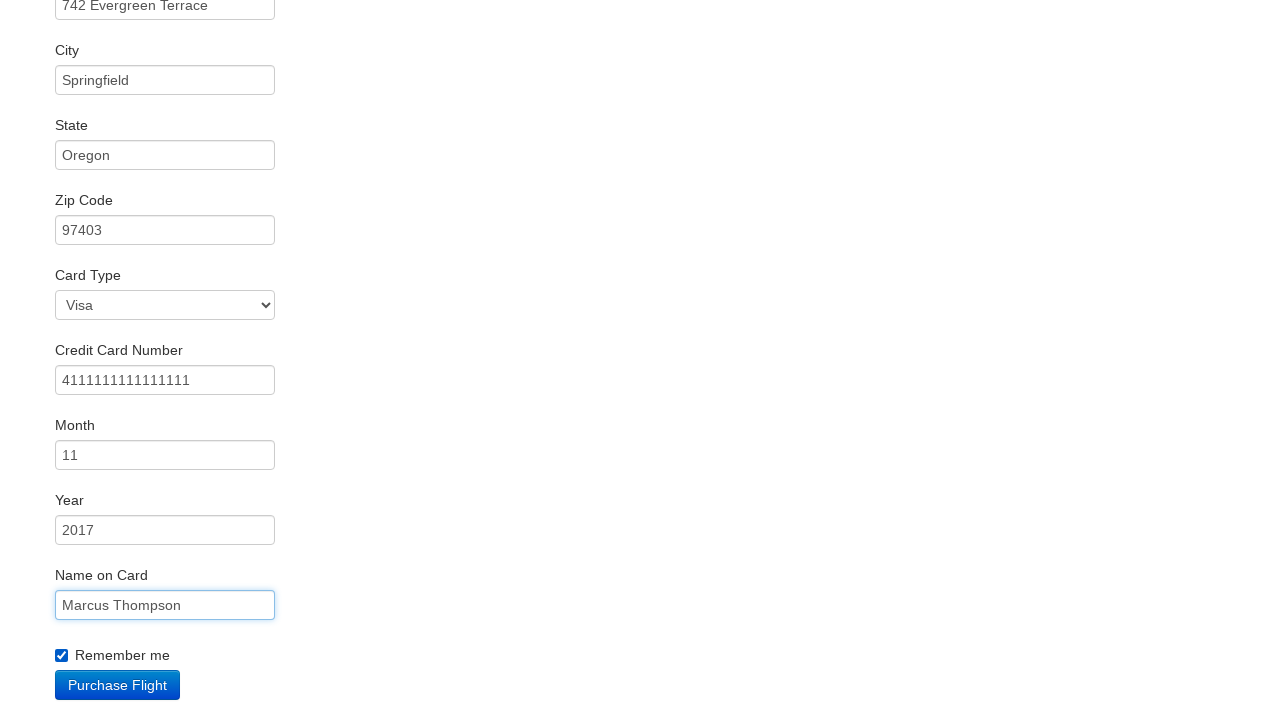

Clicked Purchase Flight button at (118, 685) on .btn-primary
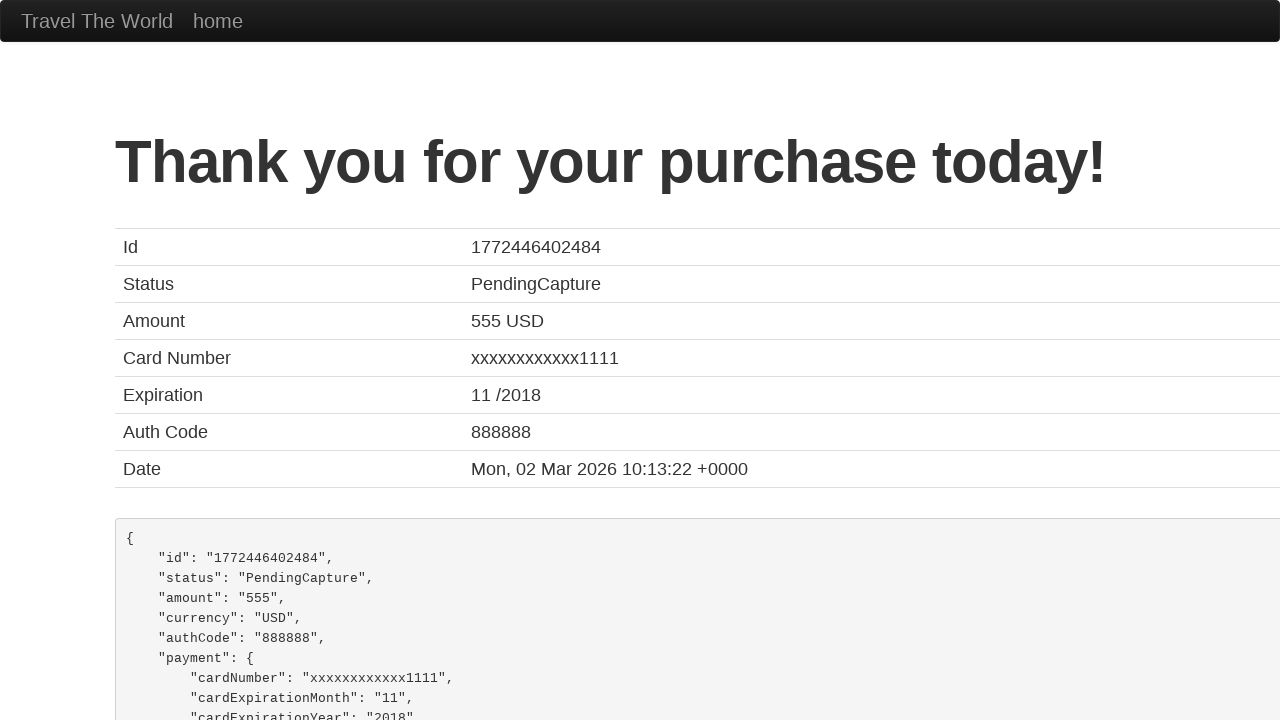

Confirmation page loaded with purchase thank you message
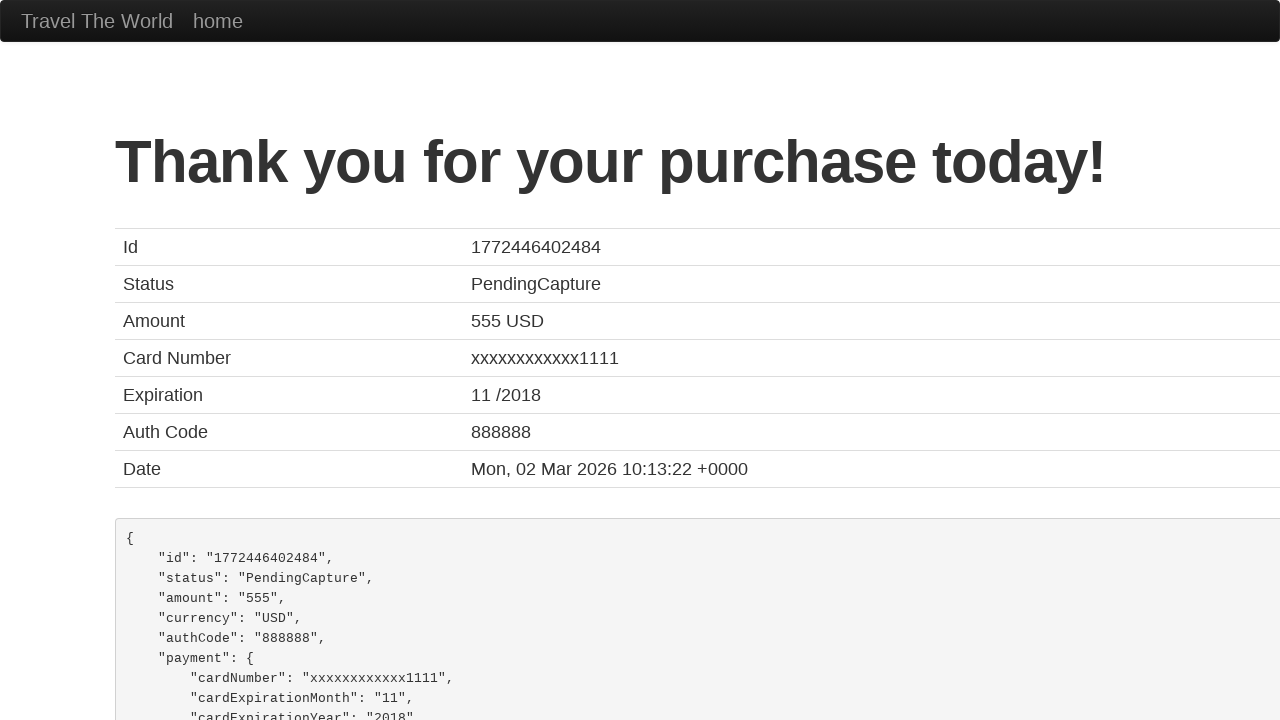

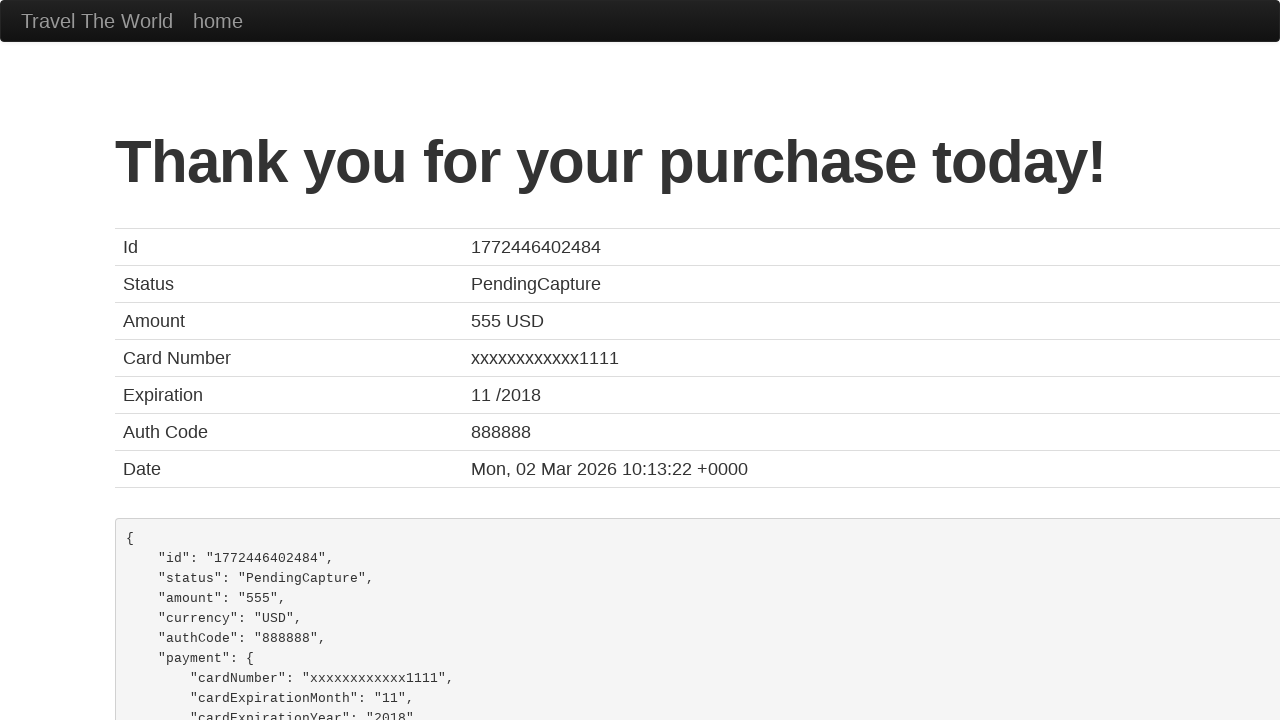